Tests the search filter functionality on a product offers page by entering "rice" in the search field and verifying that filtered results are displayed

Starting URL: https://rahulshettyacademy.com/seleniumPractise/#/offers

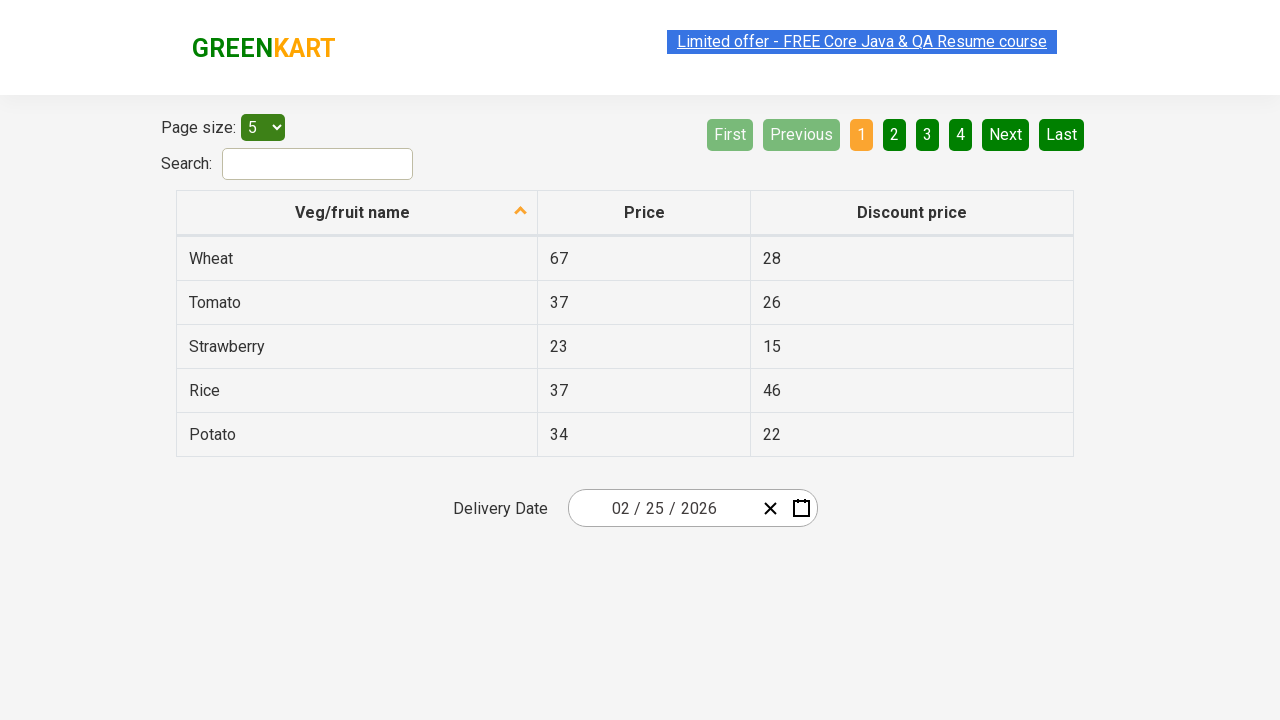

Entered 'rice' in the search field on #search-field
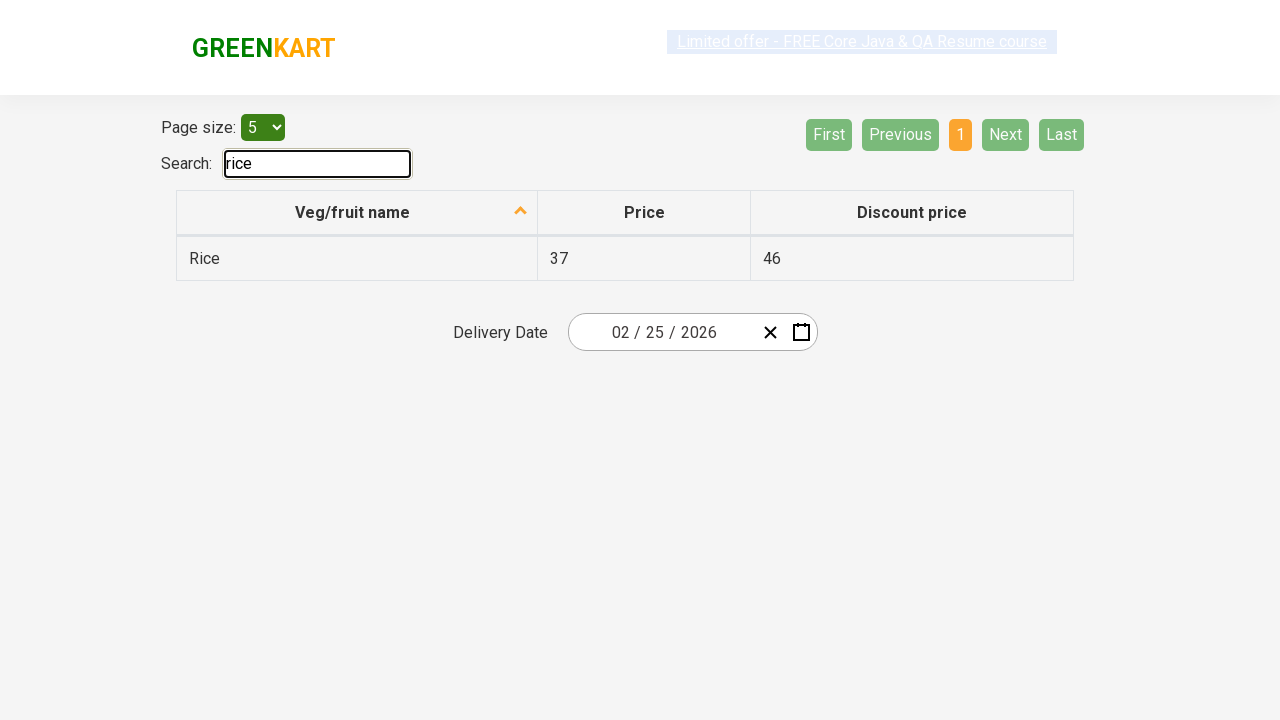

Waited for filter to apply
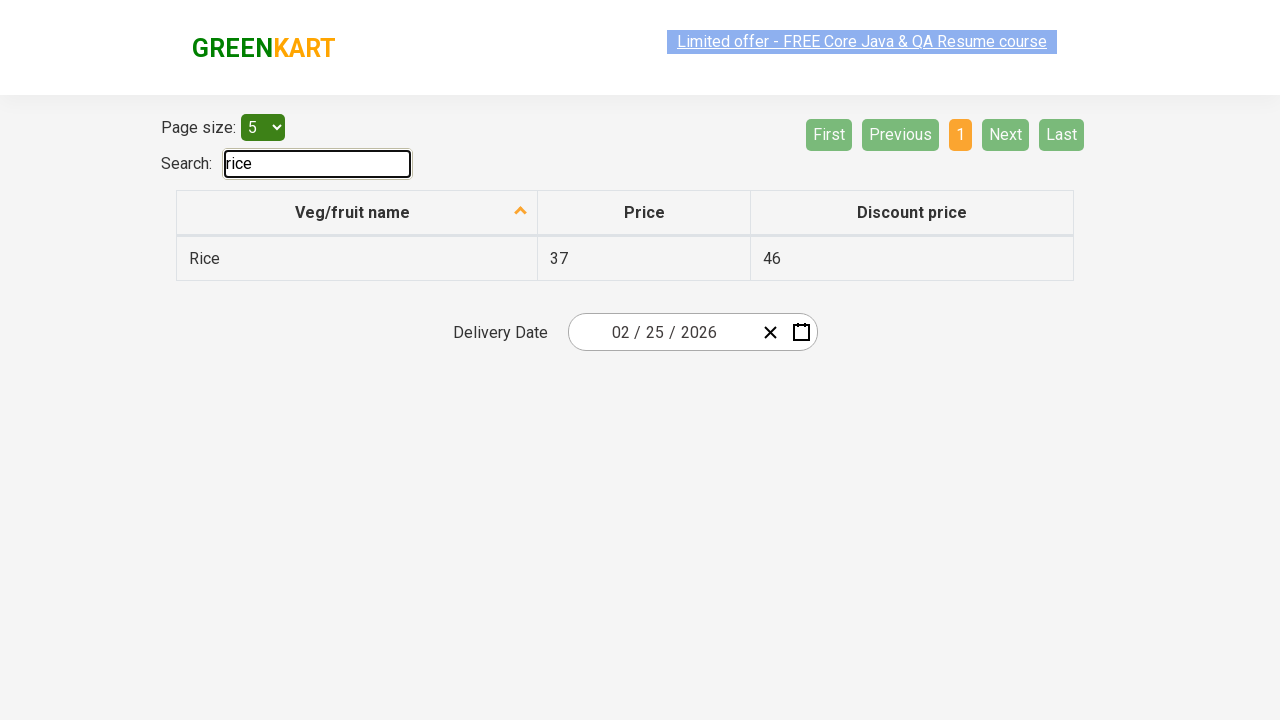

Verified filtered results are present
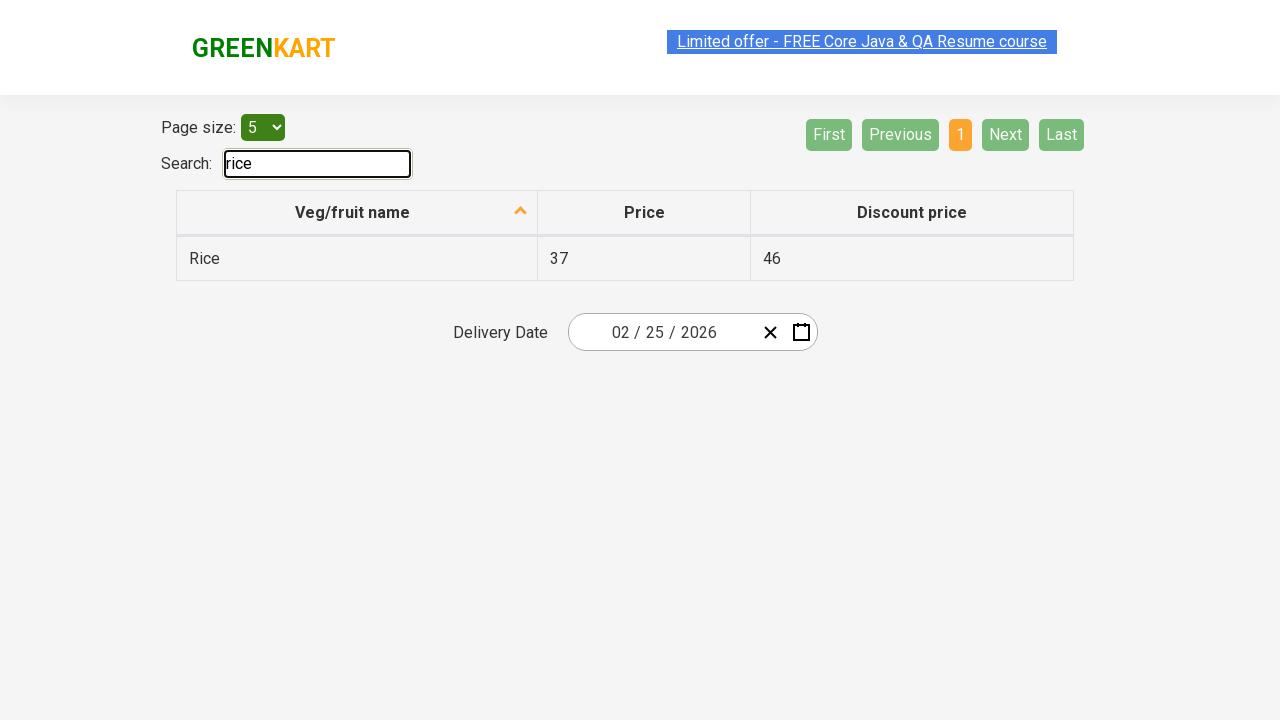

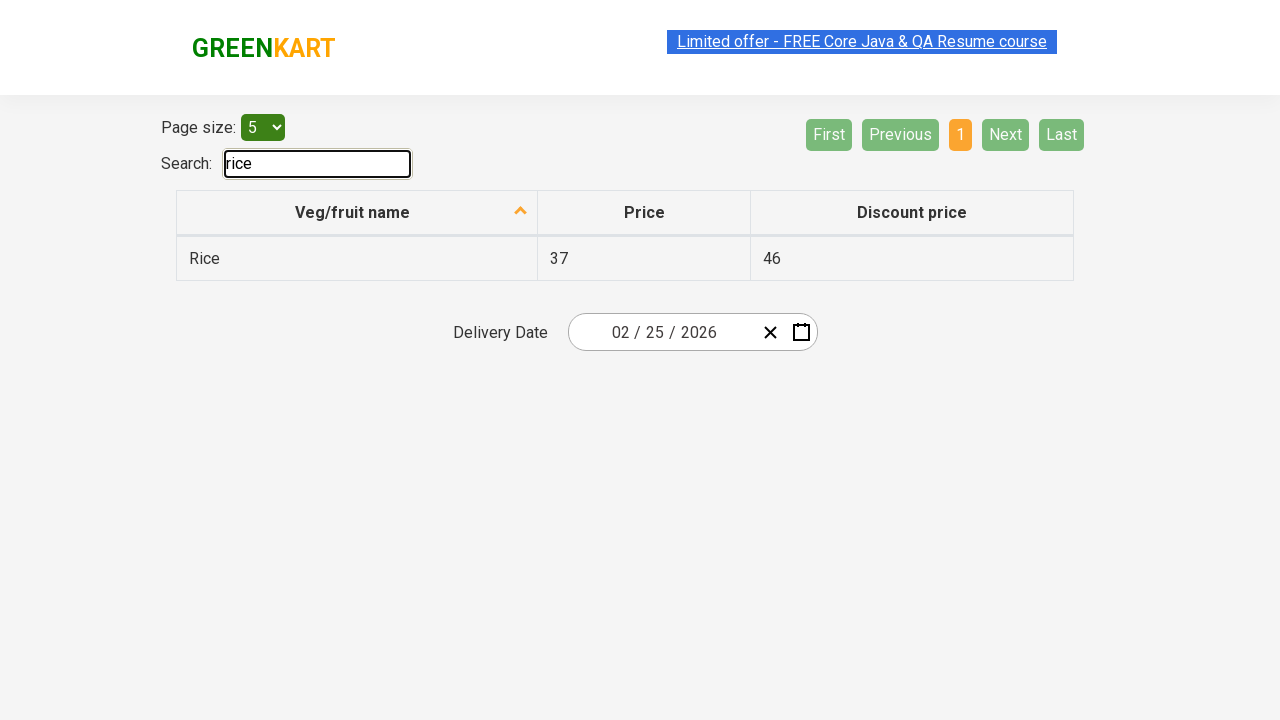